Tests scrolling functionality on a page, scrolls within a table, sums values in the table, and verifies the total against displayed amount

Starting URL: https://rahulshettyacademy.com/AutomationPractice/

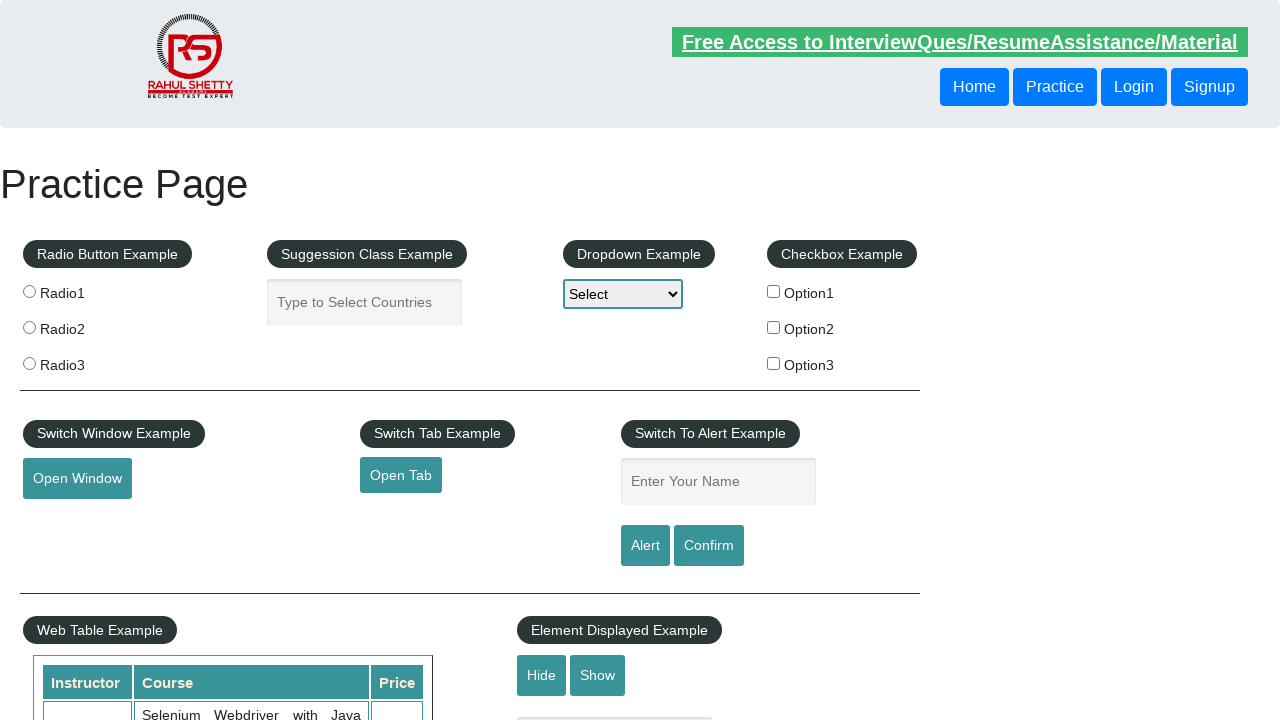

Scrolled down main page by 500 pixels
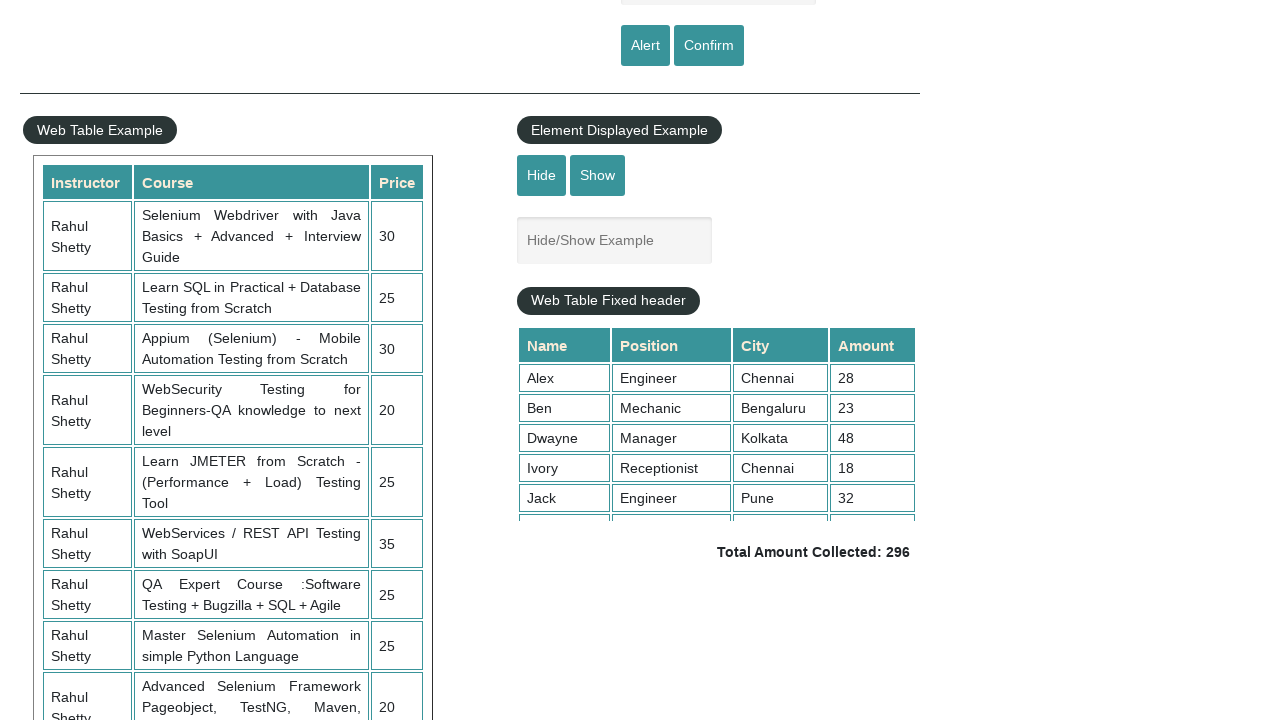

Waited 3 seconds for scrolling to complete
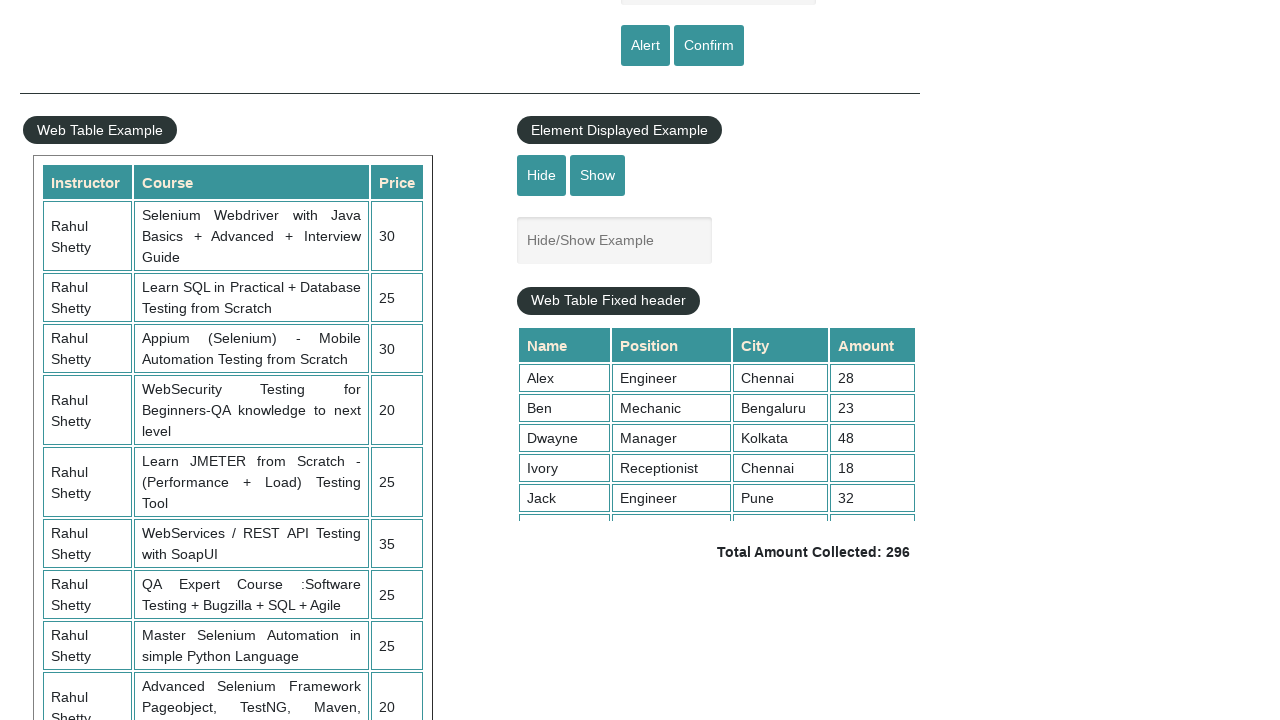

Scrolled inside the fixed header table to position 5000
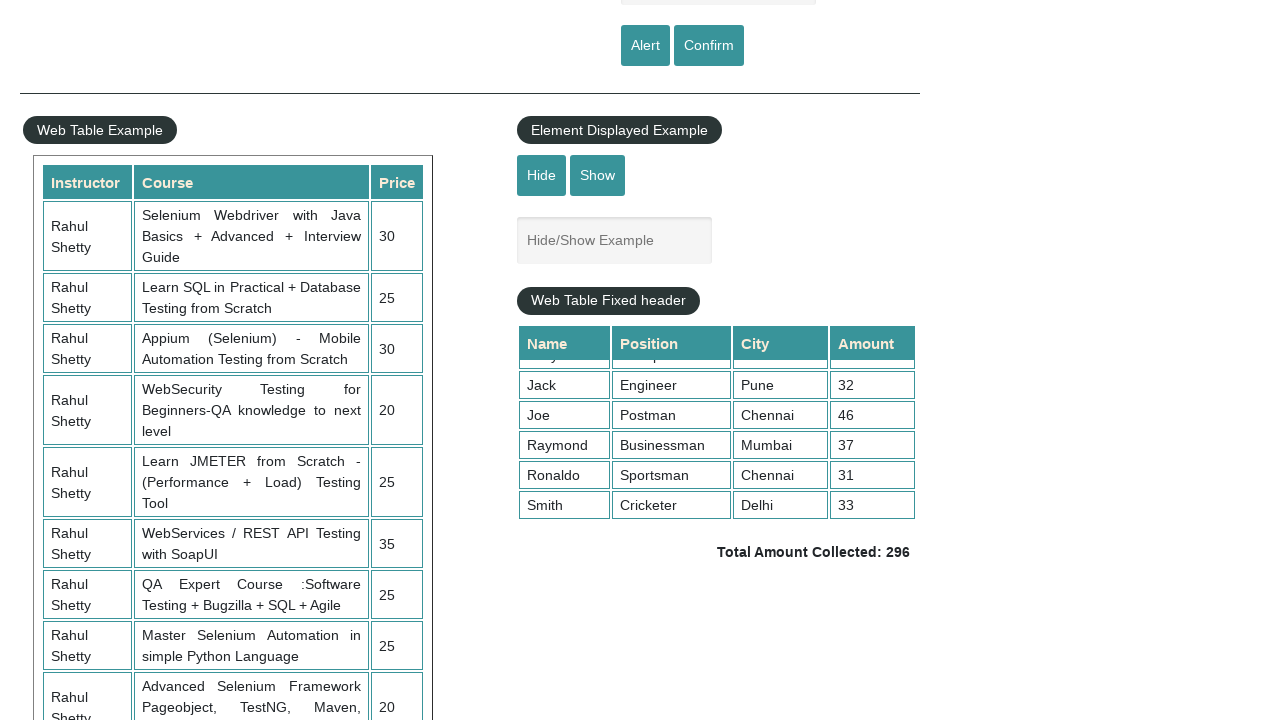

Retrieved all values from the 4th column of the table
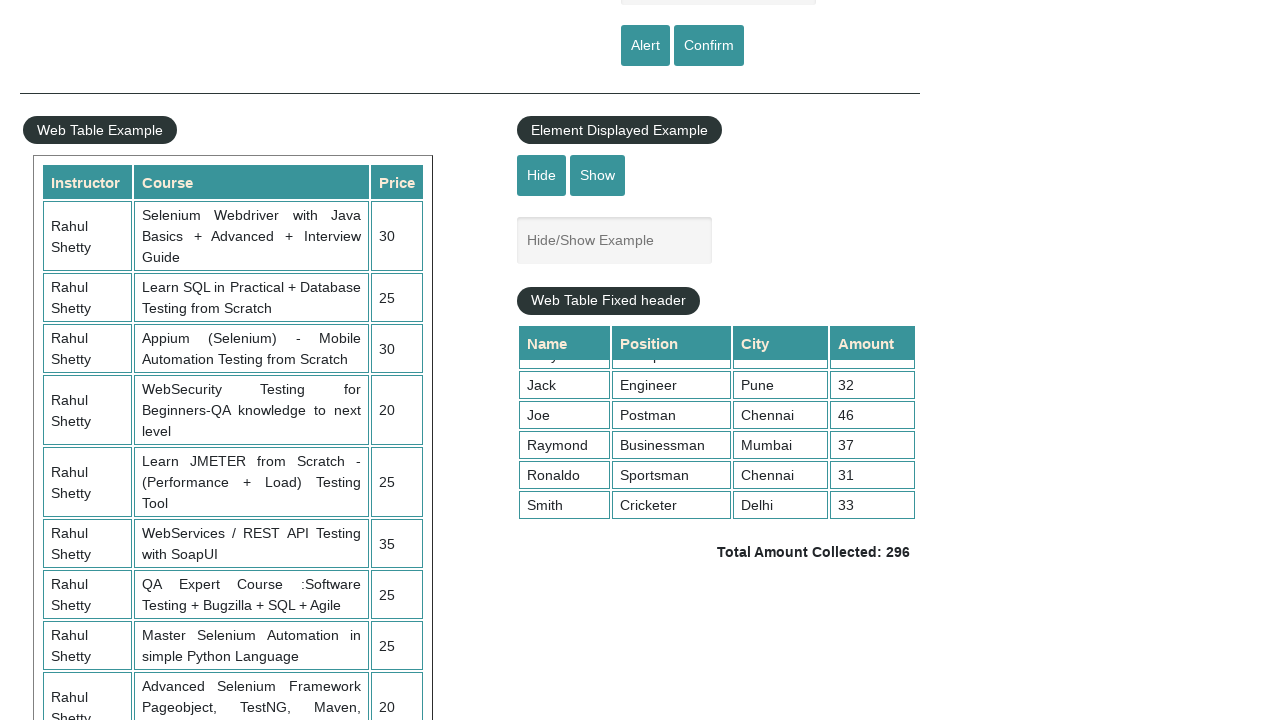

Calculated sum of table column values: 296
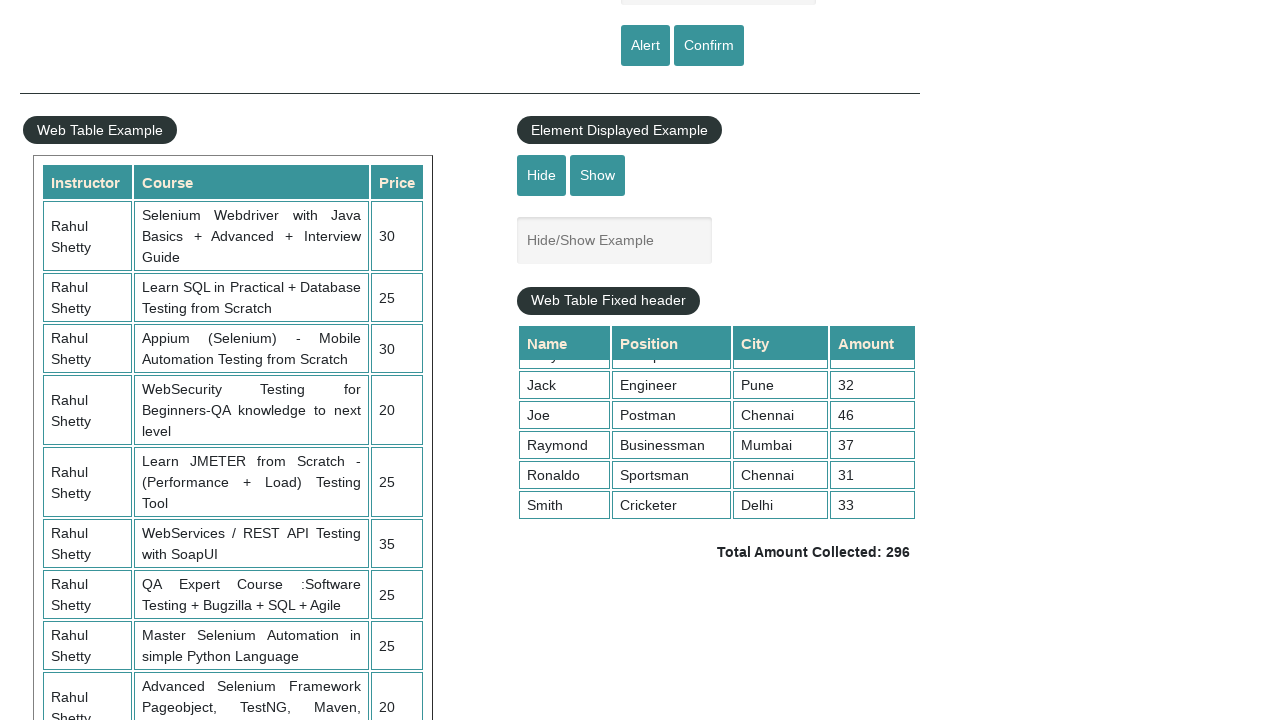

Retrieved the displayed total amount text
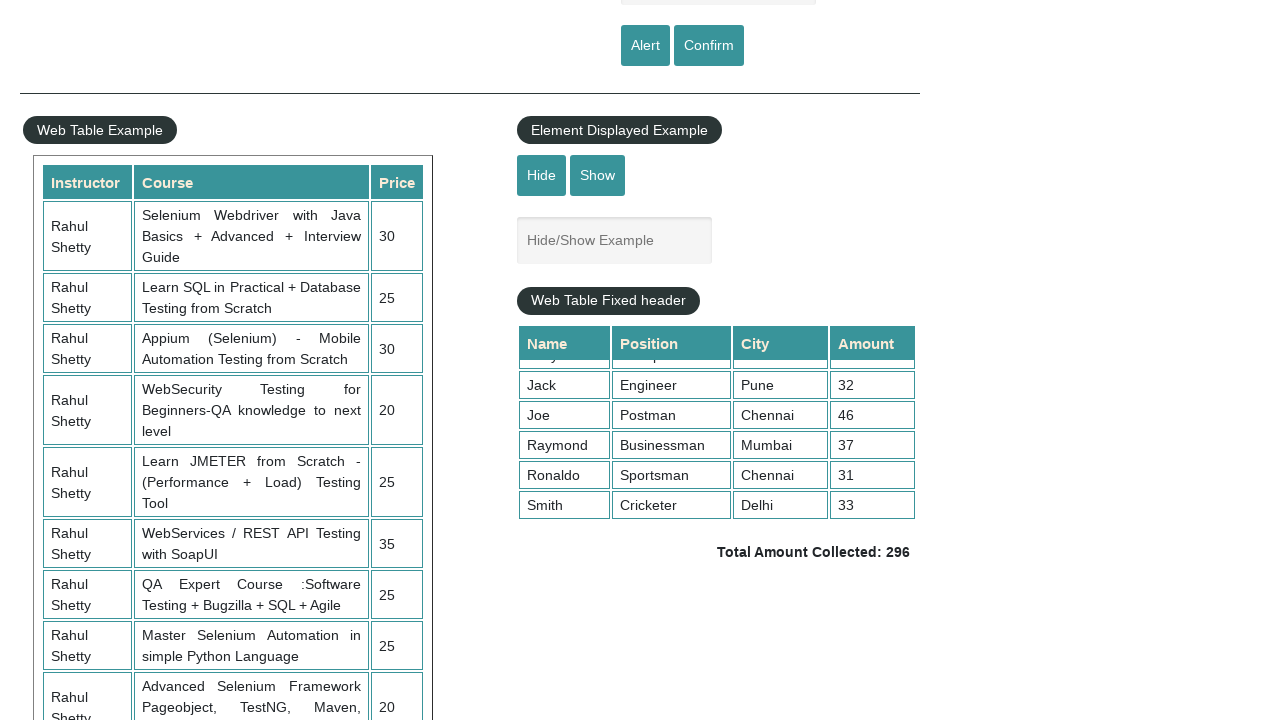

Extracted total value from text: 296
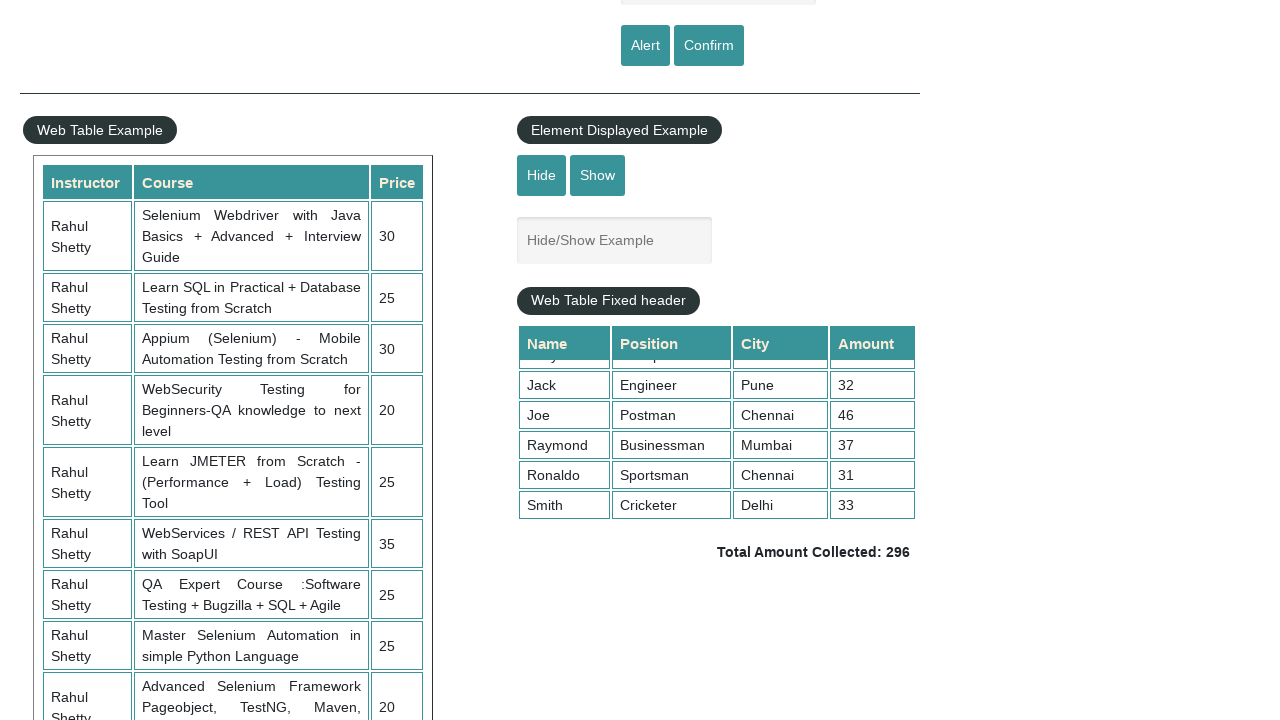

Verified calculated sum 296 matches displayed total 296
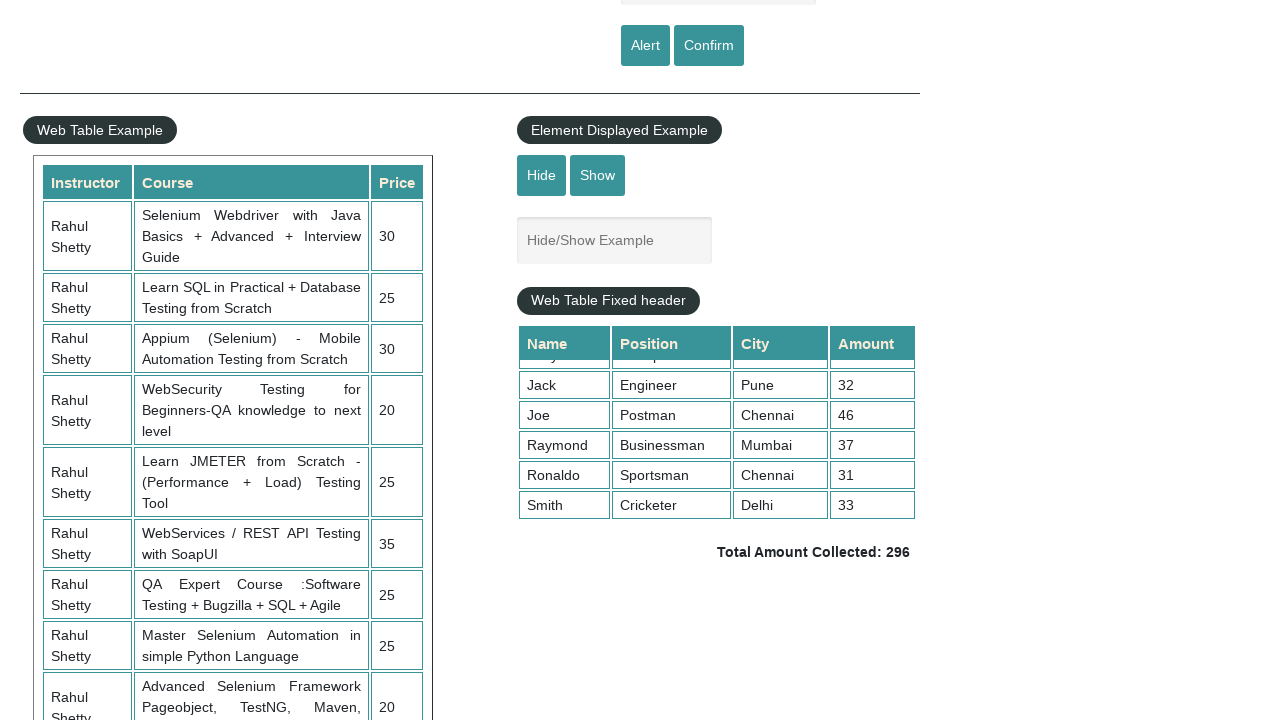

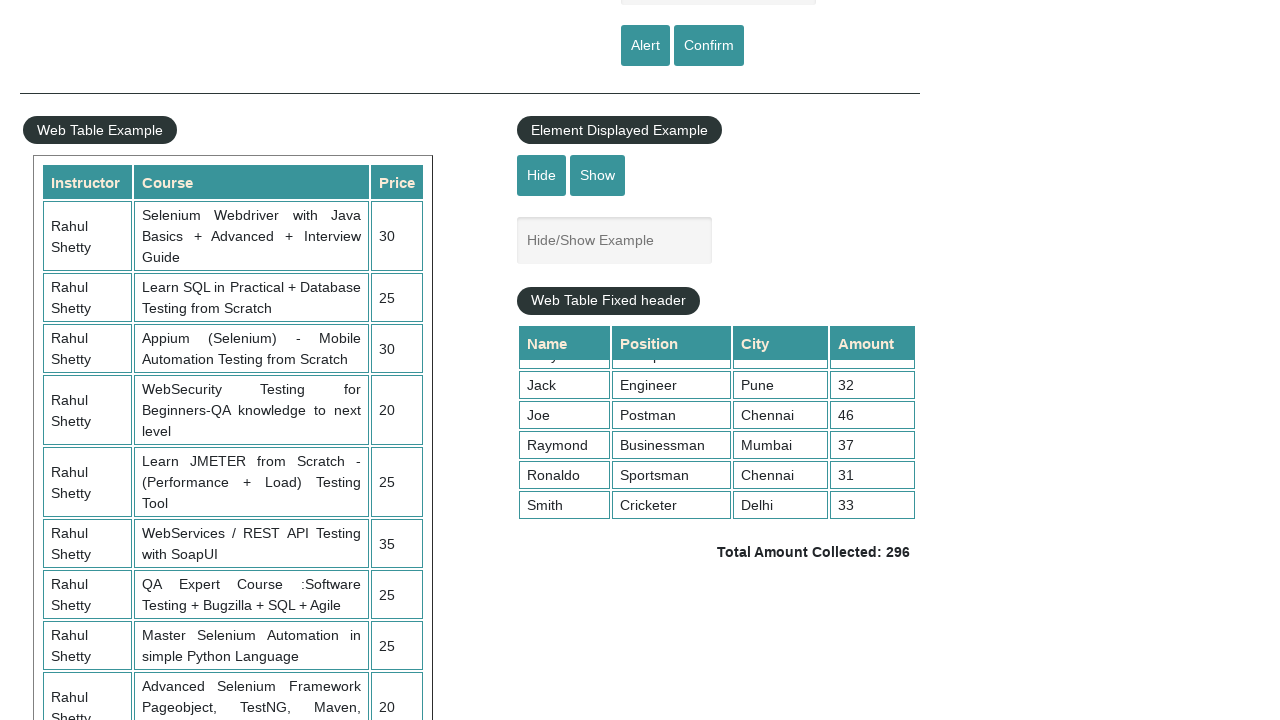